Tests hover functionality by moving the mouse over an avatar image and verifying that the hidden caption/user information becomes visible.

Starting URL: http://the-internet.herokuapp.com/hovers

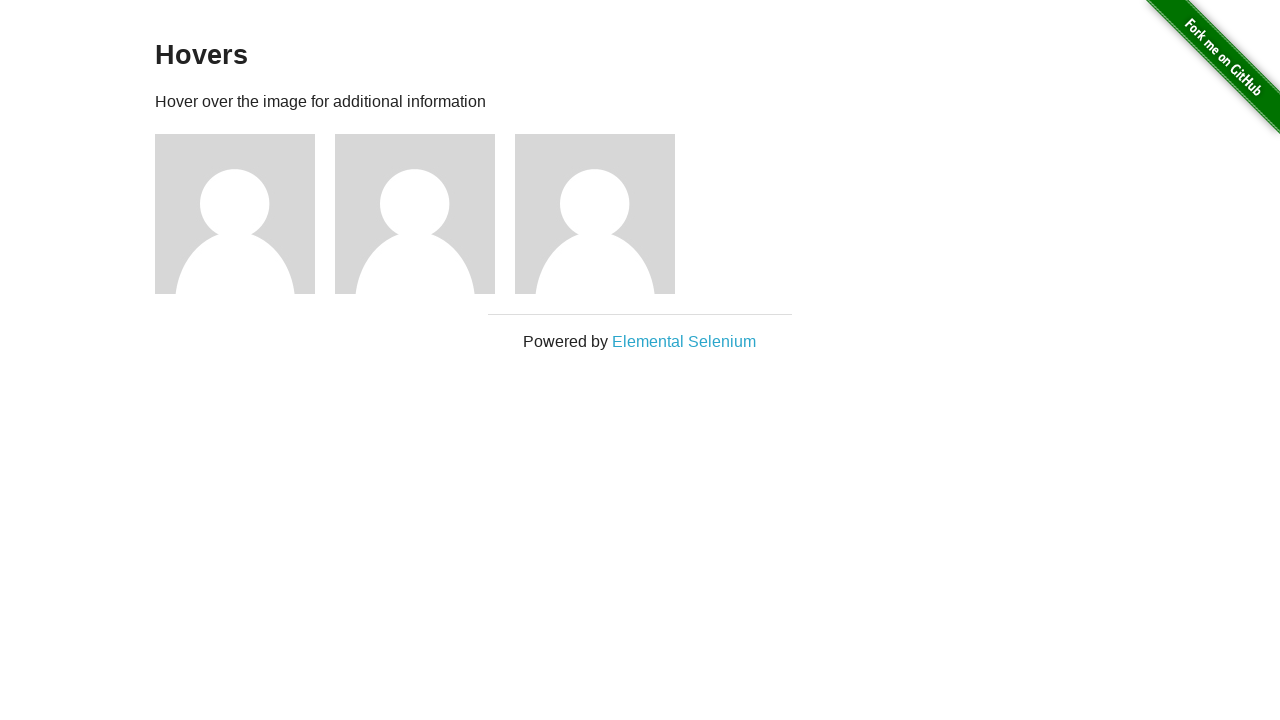

Hovered over the first avatar figure element at (245, 214) on .figure >> nth=0
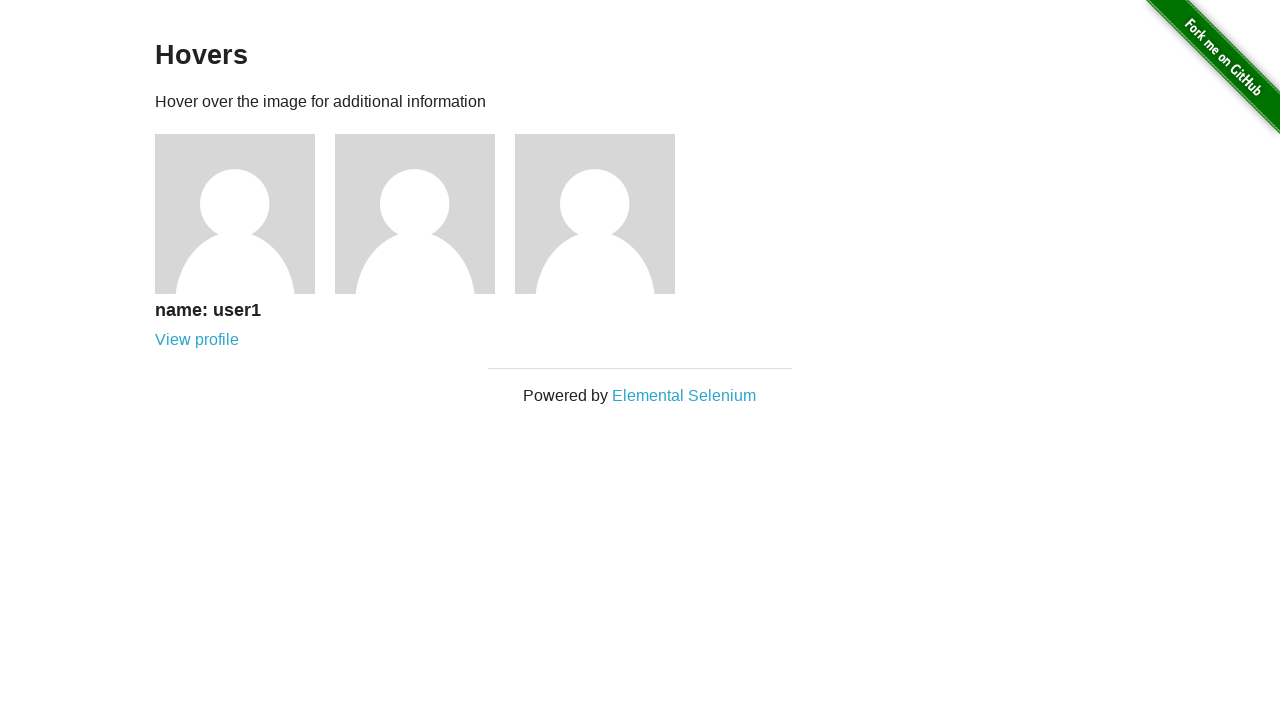

Figcaption element became visible after hover
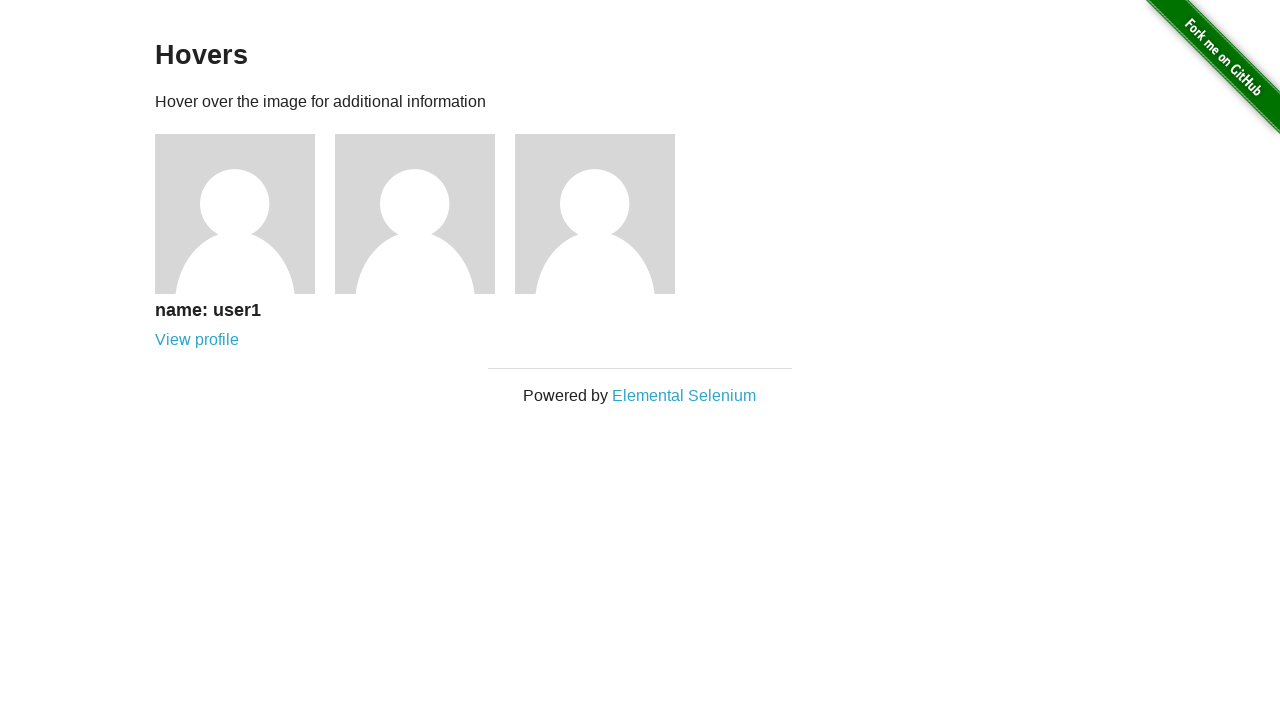

Verified that the figcaption is visible
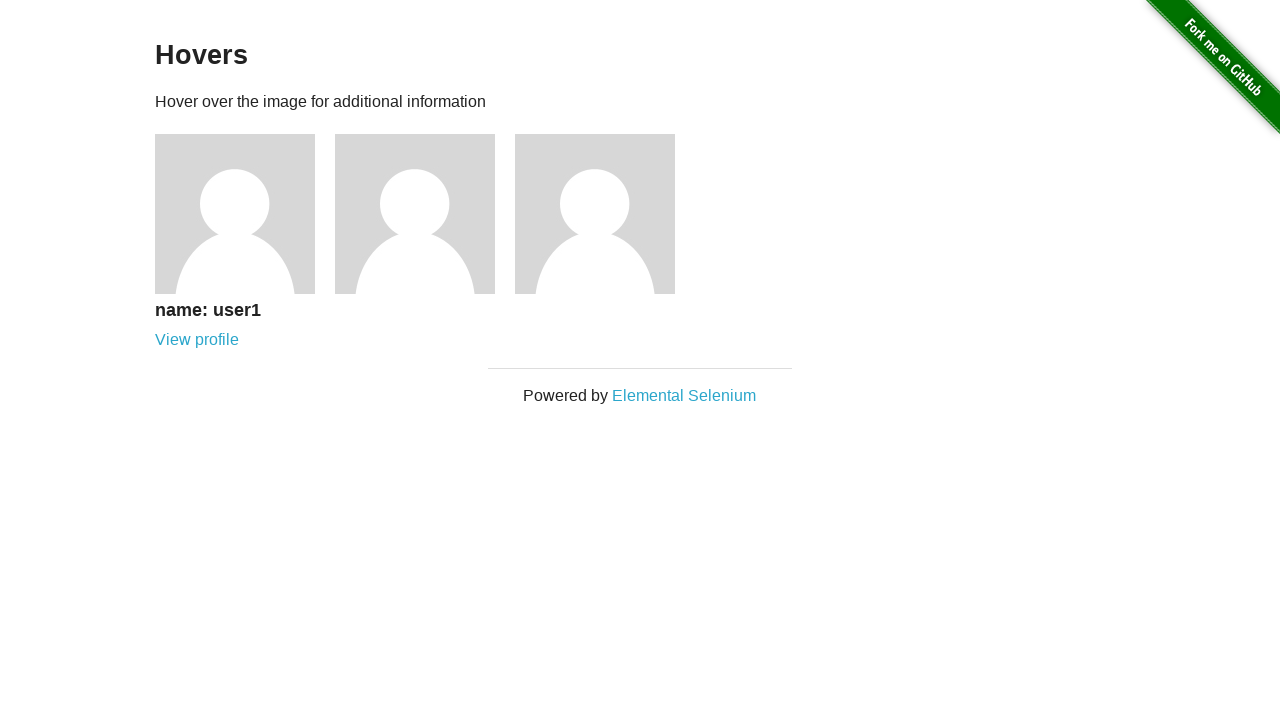

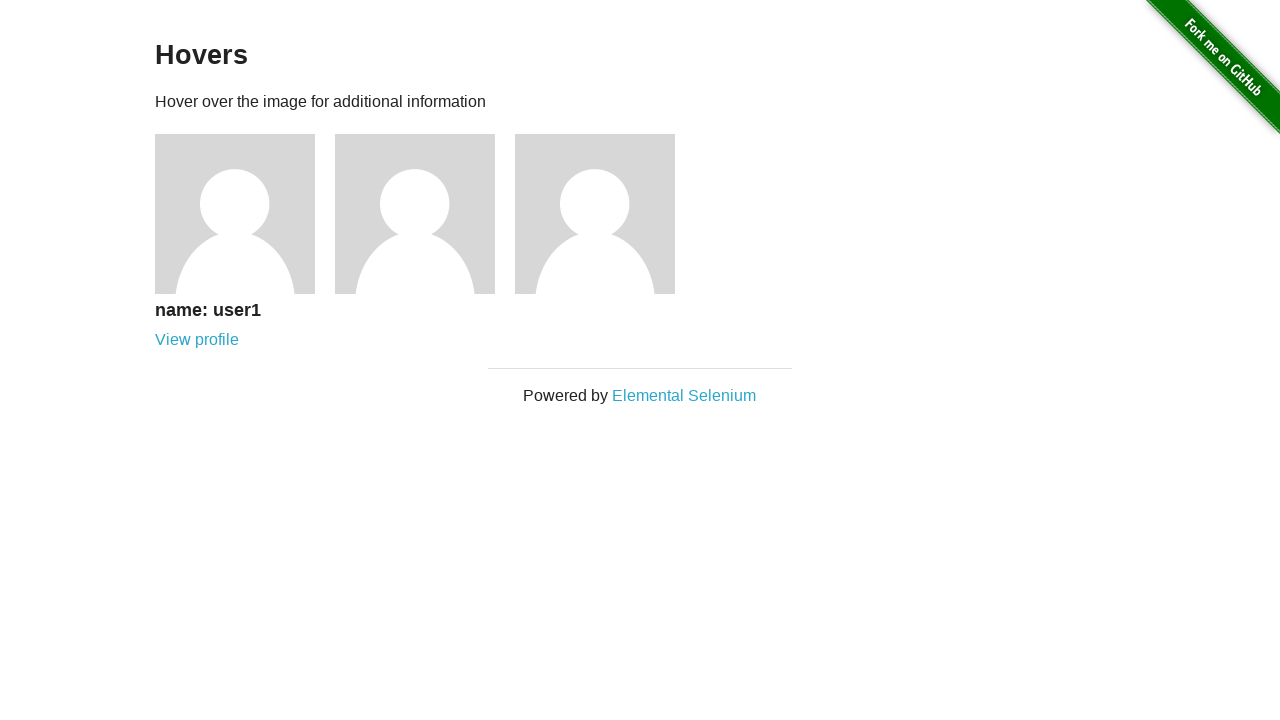